Tests the Autocomplete form by filling in all input fields with test data

Starting URL: https://formy-project.herokuapp.com/

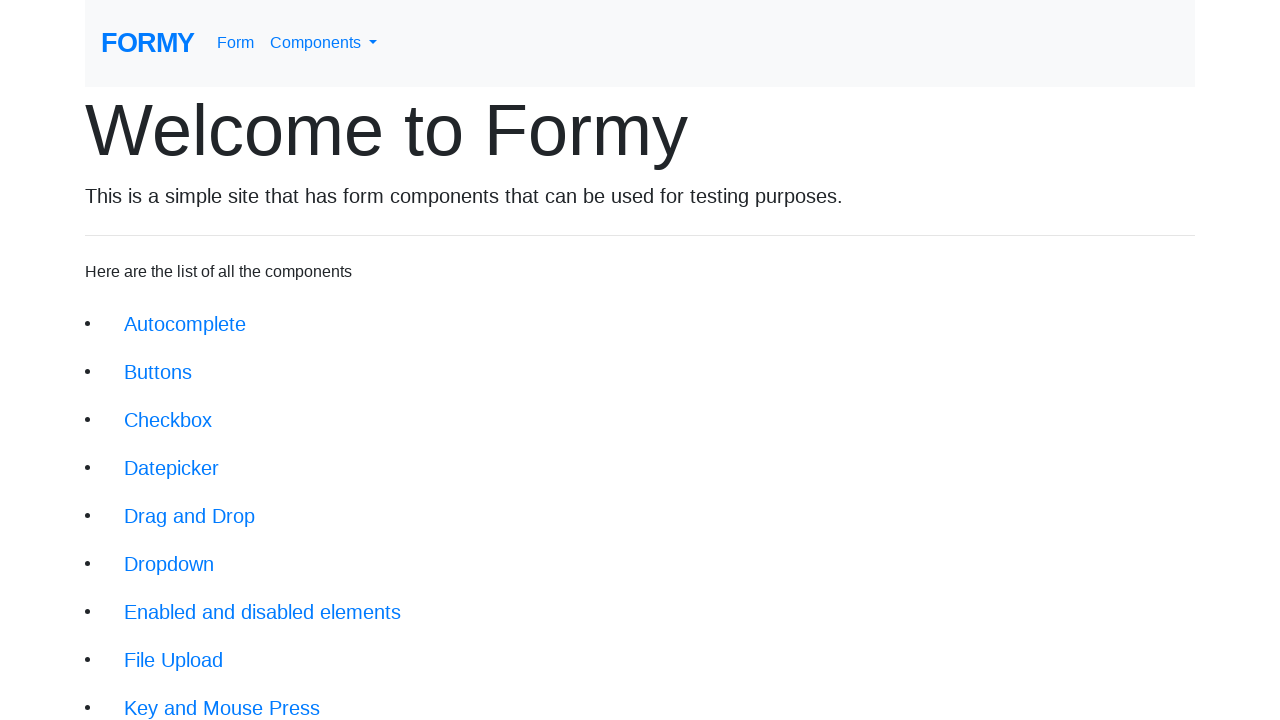

Clicked on Autocomplete link at (185, 324) on xpath=//li/a[contains(text(), 'Autocomplete')]
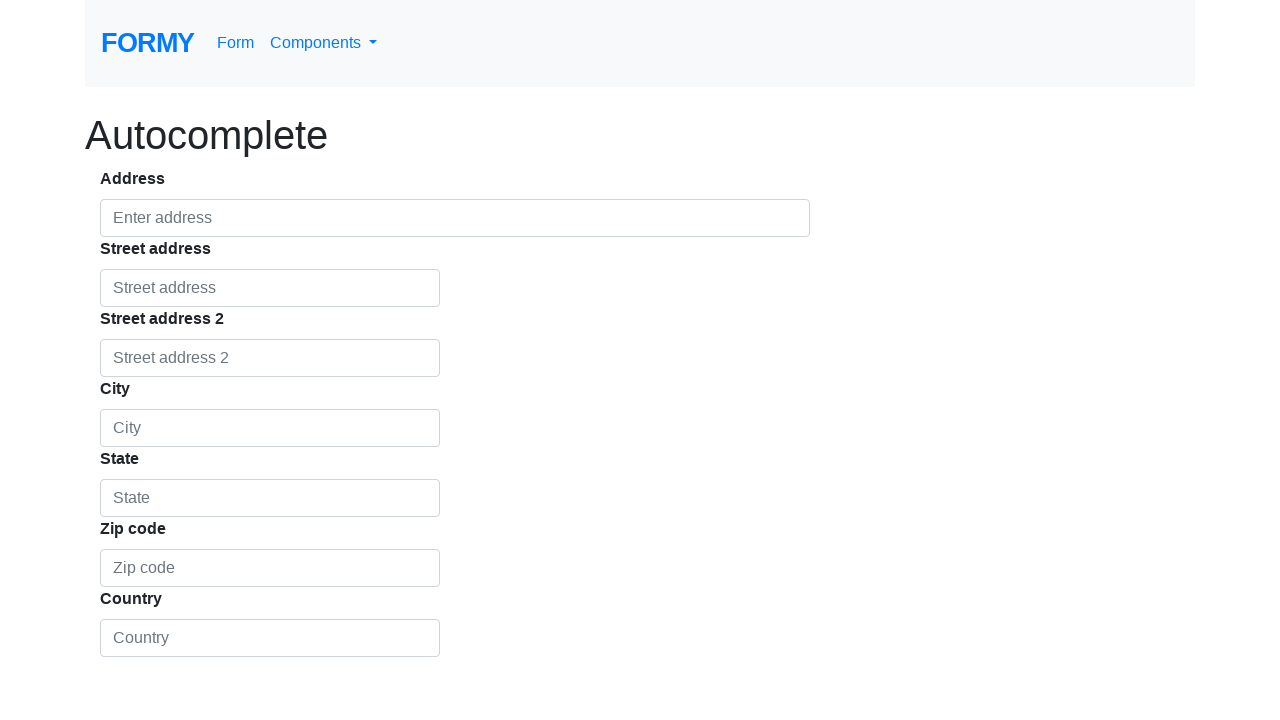

Input fields loaded and became visible
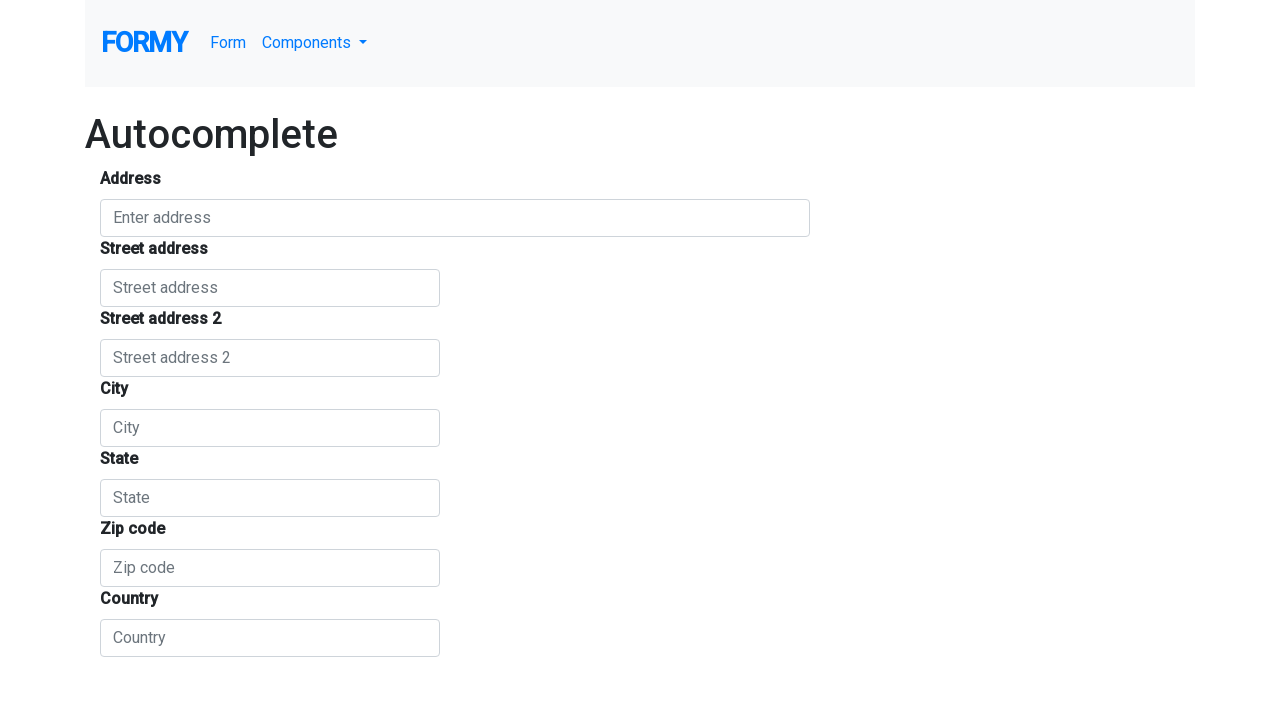

Clicked on input field 1 at (455, 218) on xpath=//div//input >> nth=0
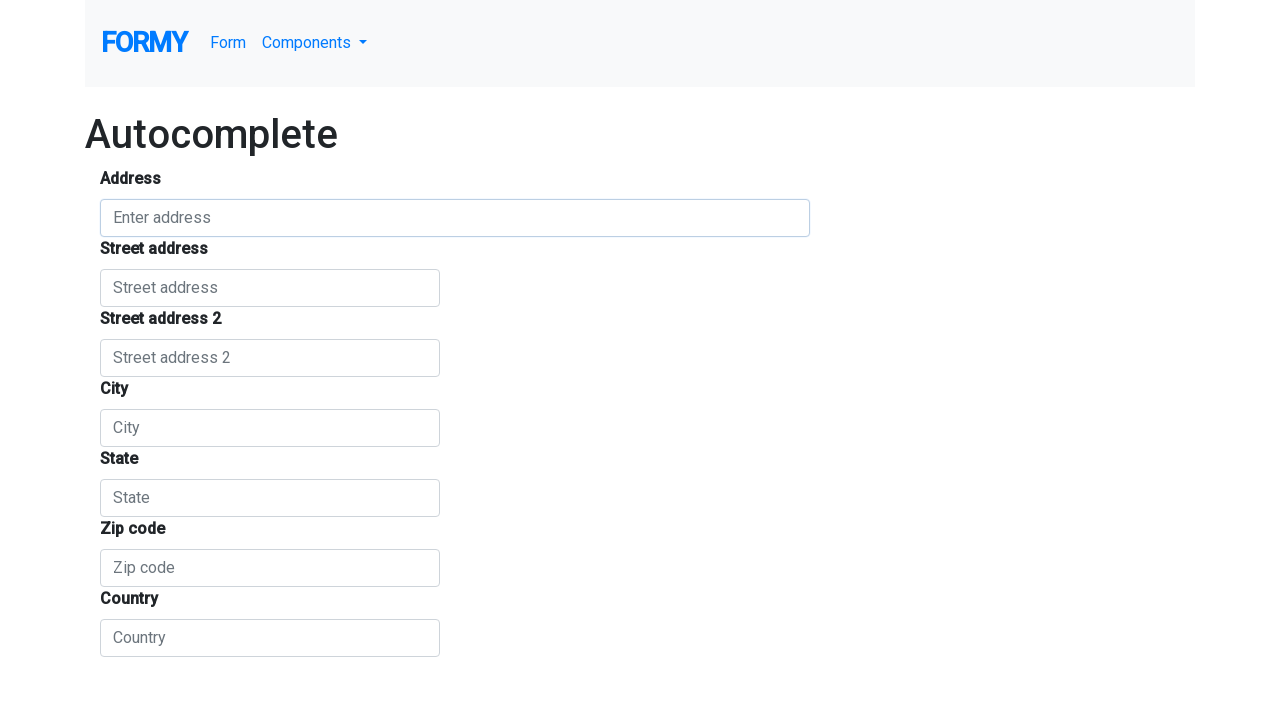

Filled input field 1 with 'Address' on xpath=//div//input >> nth=0
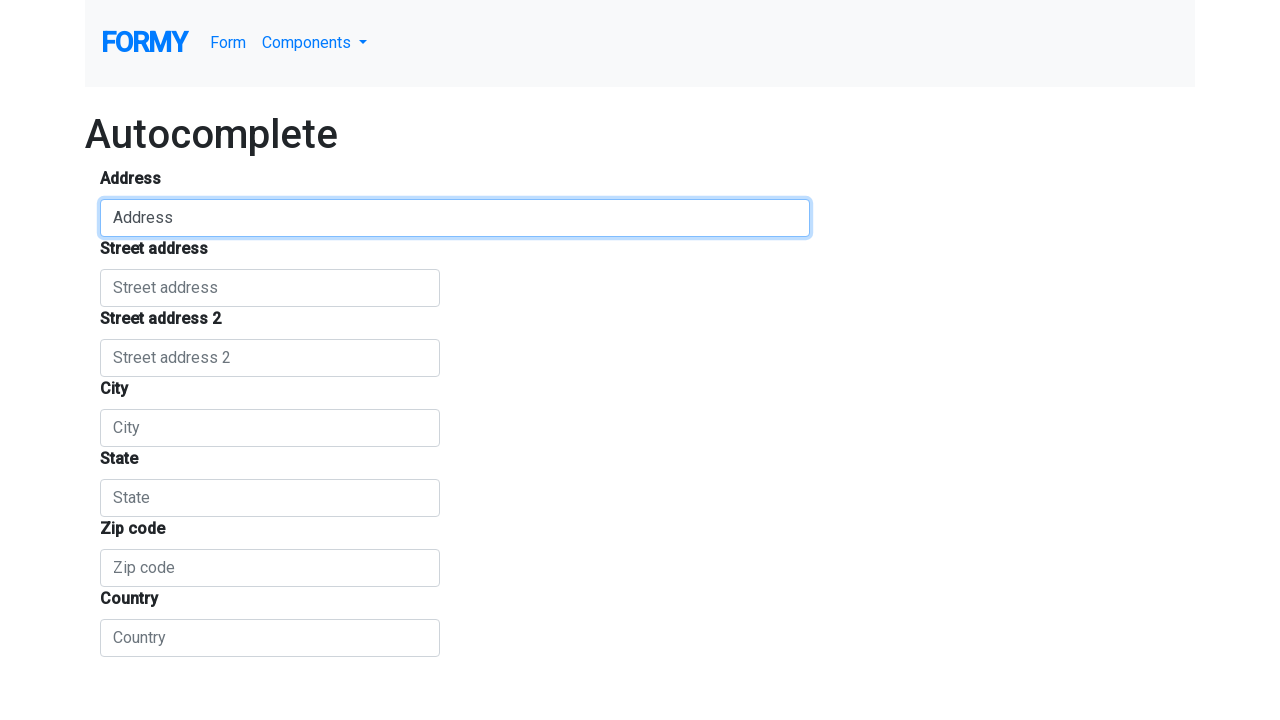

Clicked on input field 2 at (270, 288) on xpath=//div//input >> nth=1
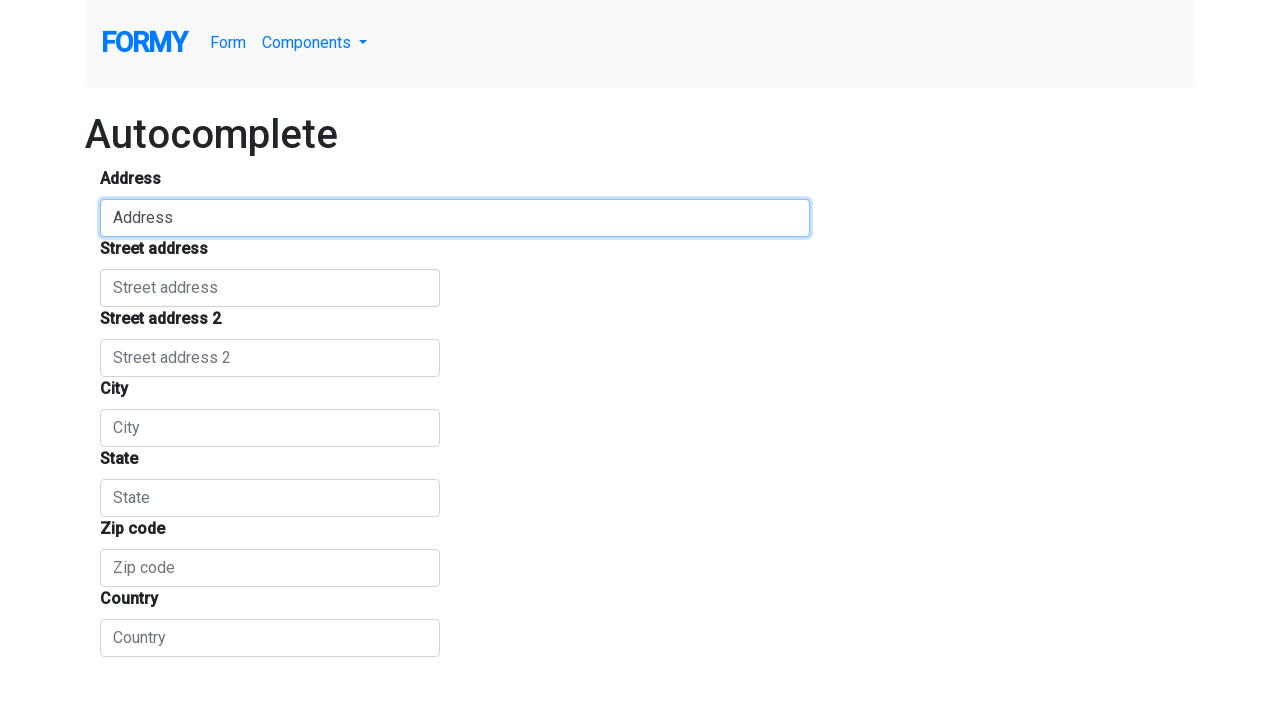

Filled input field 2 with 'Street address' on xpath=//div//input >> nth=1
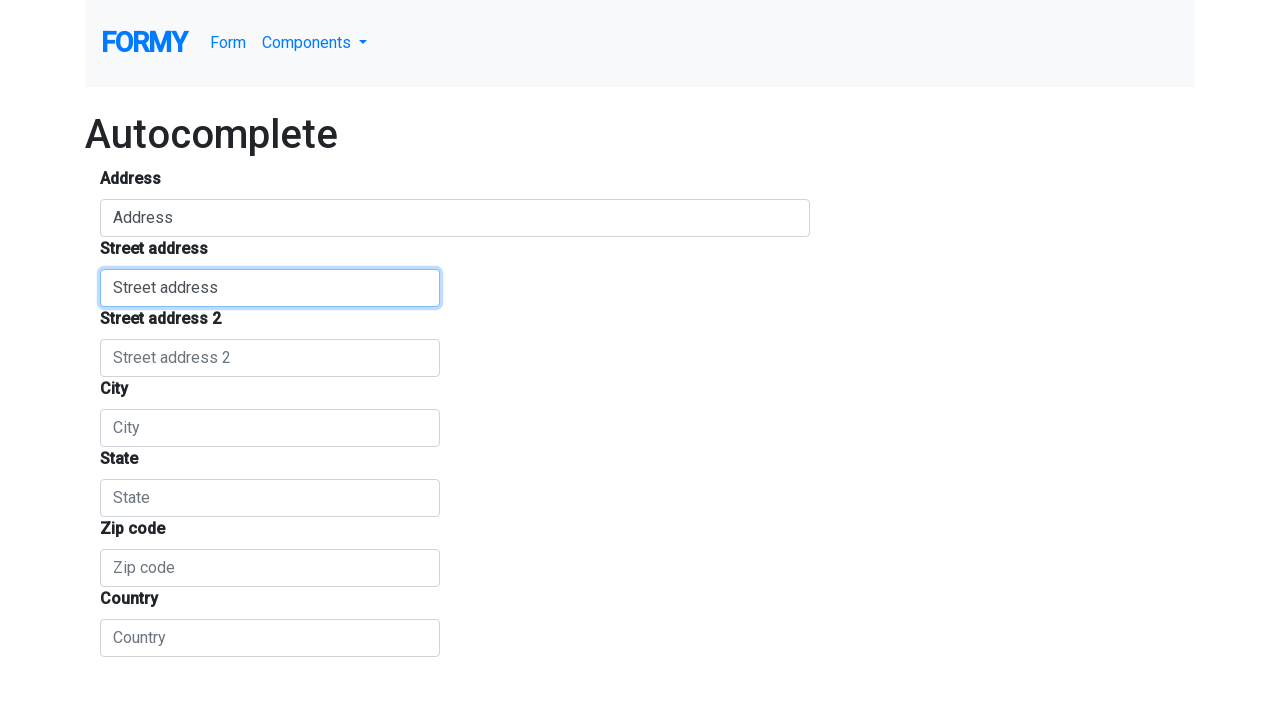

Clicked on input field 3 at (270, 358) on xpath=//div//input >> nth=2
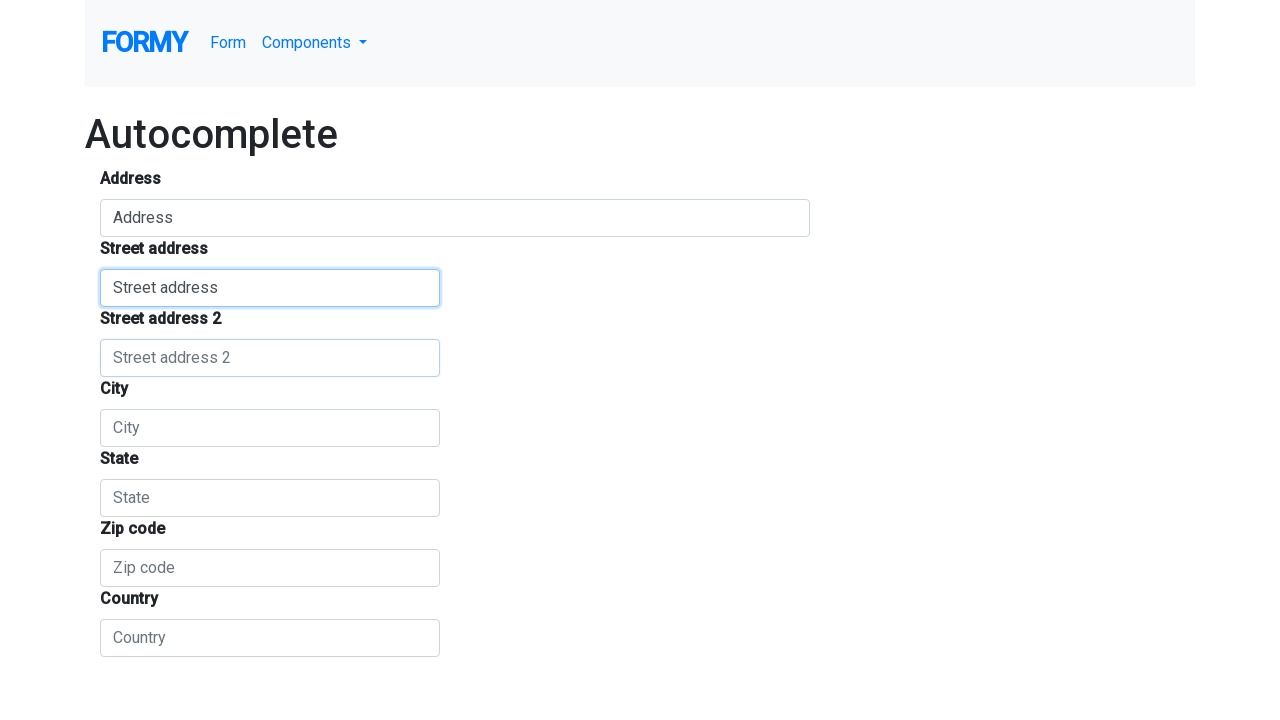

Filled input field 3 with 'Street address 2' on xpath=//div//input >> nth=2
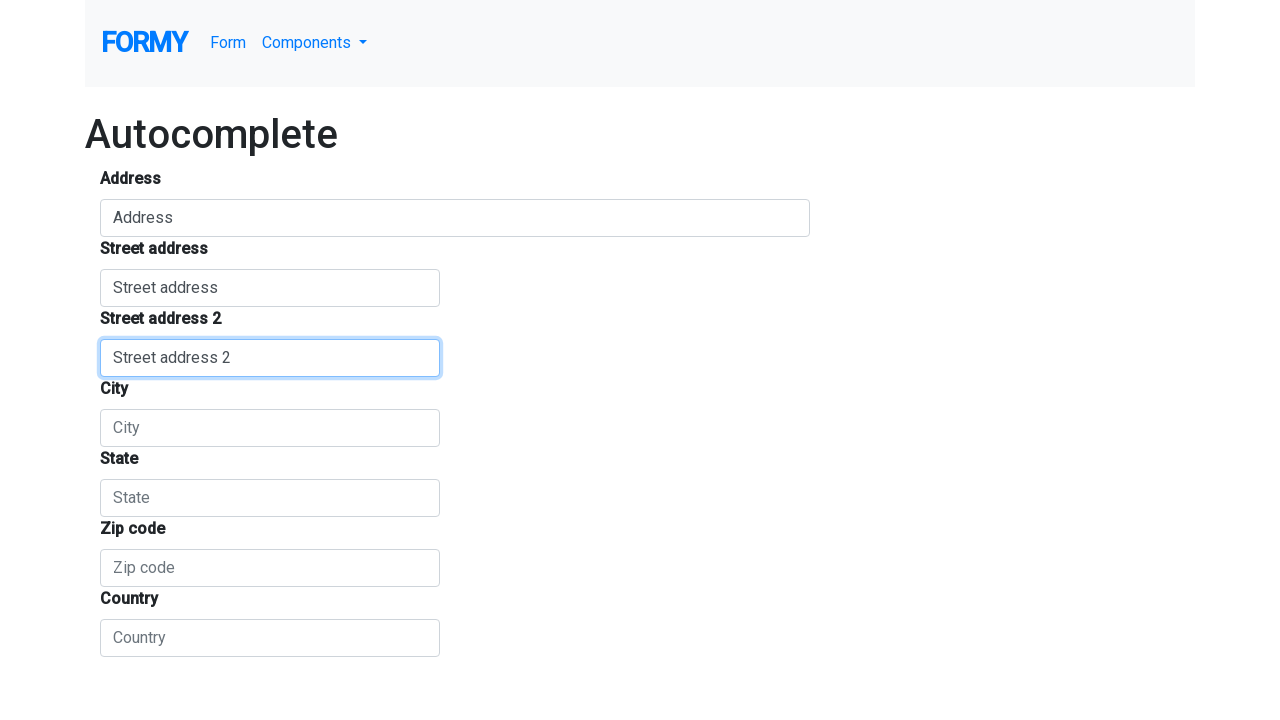

Clicked on input field 4 at (270, 428) on xpath=//div//input >> nth=3
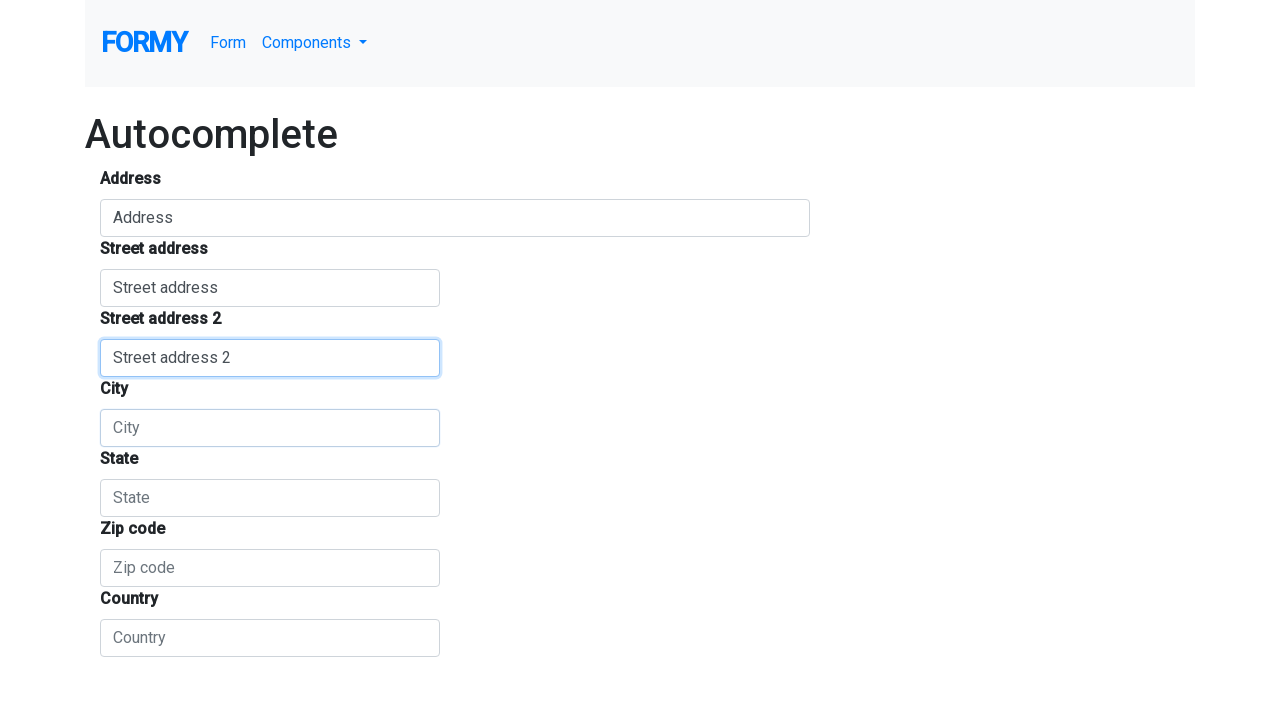

Filled input field 4 with 'City' on xpath=//div//input >> nth=3
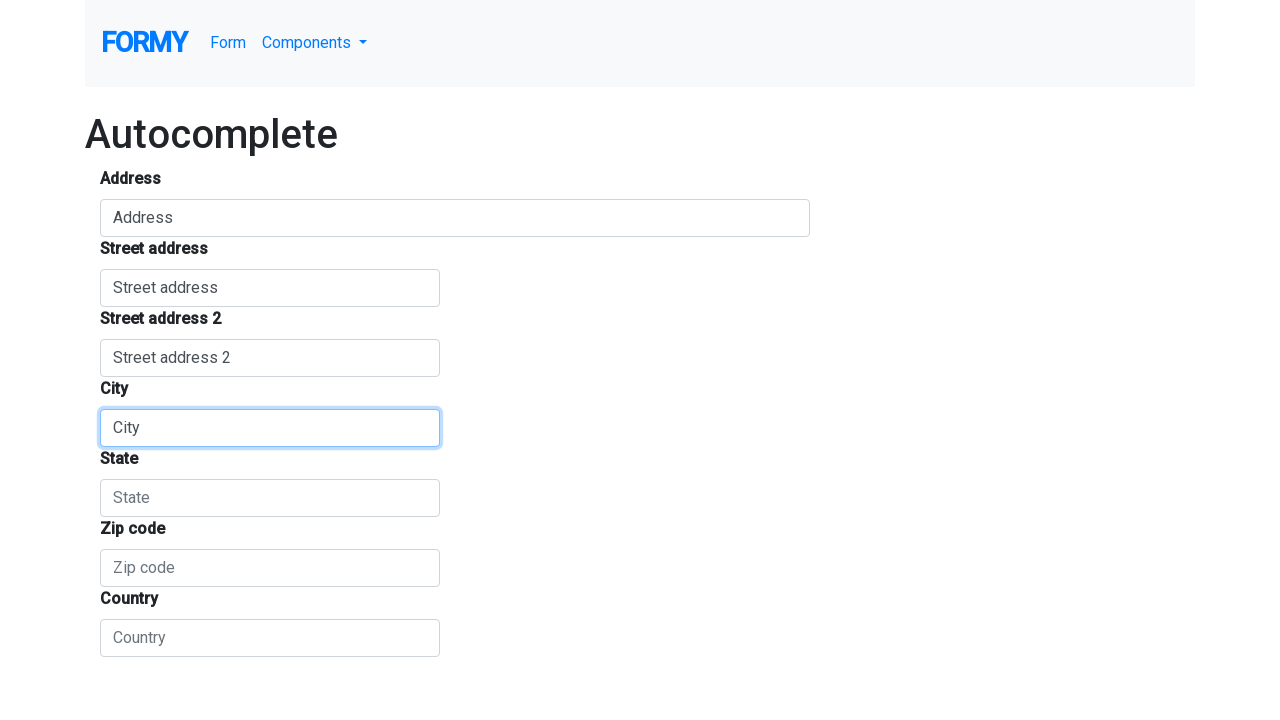

Clicked on input field 5 at (270, 498) on xpath=//div//input >> nth=4
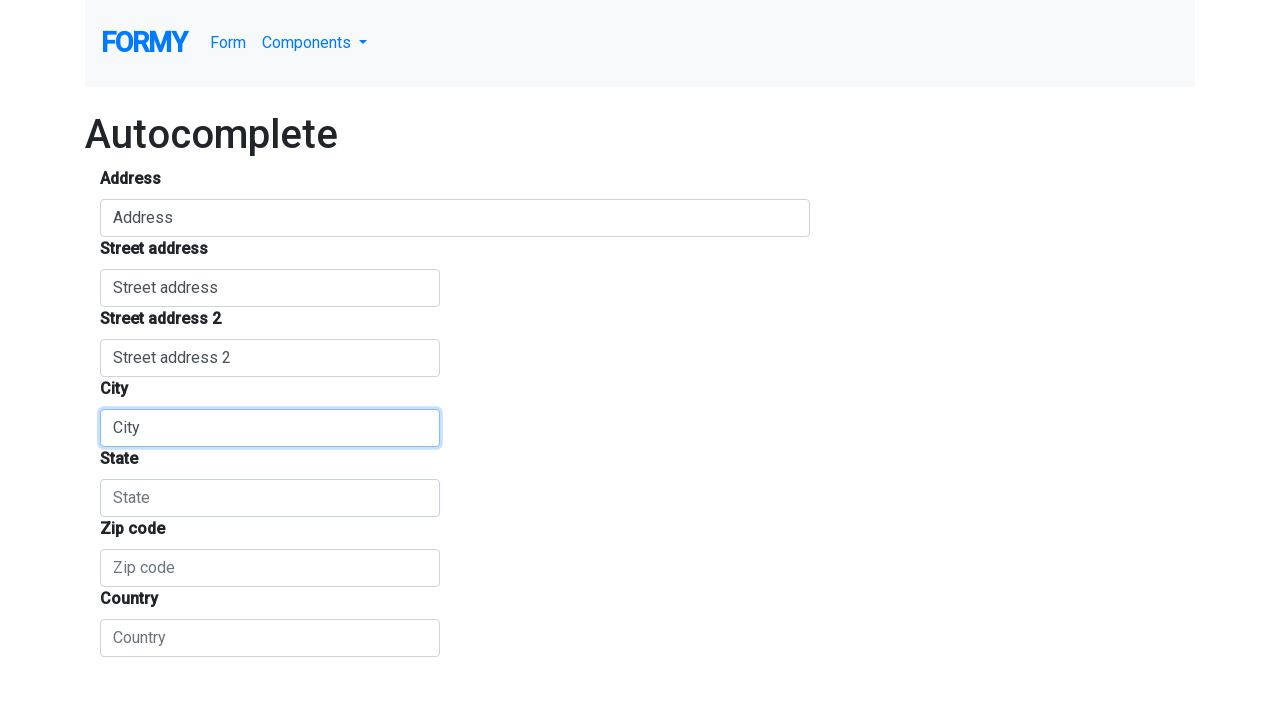

Filled input field 5 with 'State' on xpath=//div//input >> nth=4
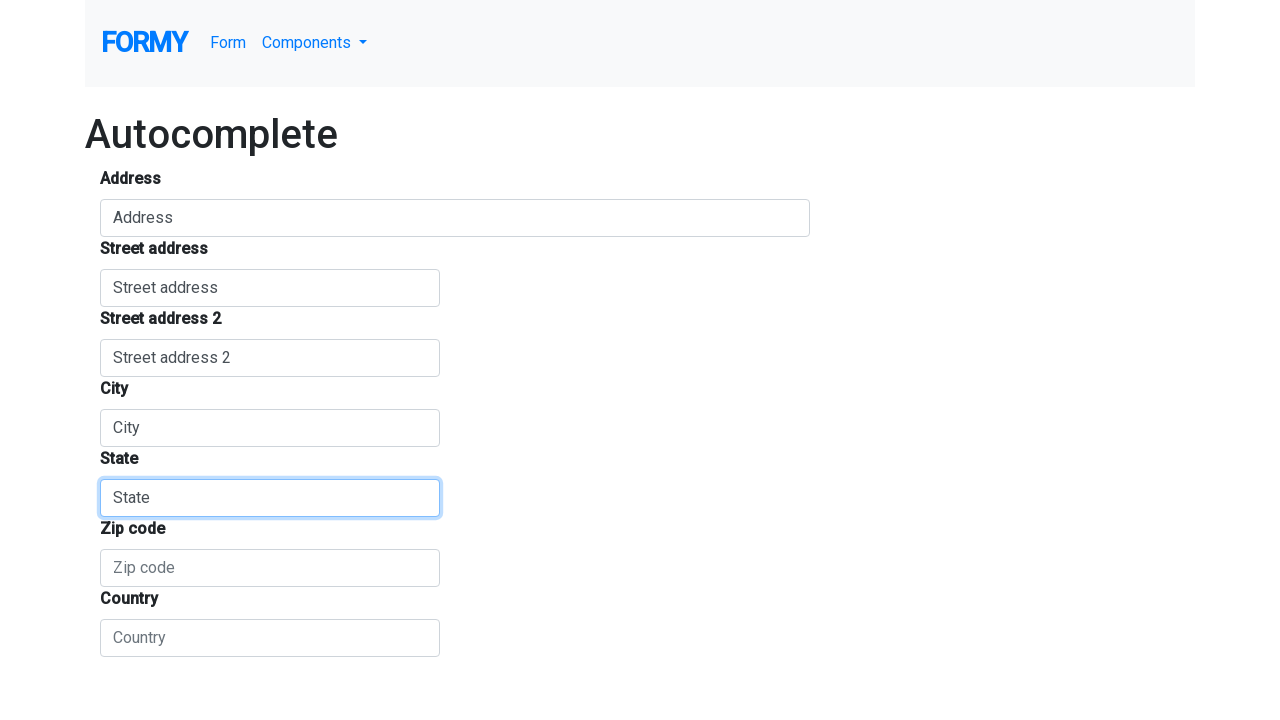

Clicked on input field 6 at (270, 568) on xpath=//div//input >> nth=5
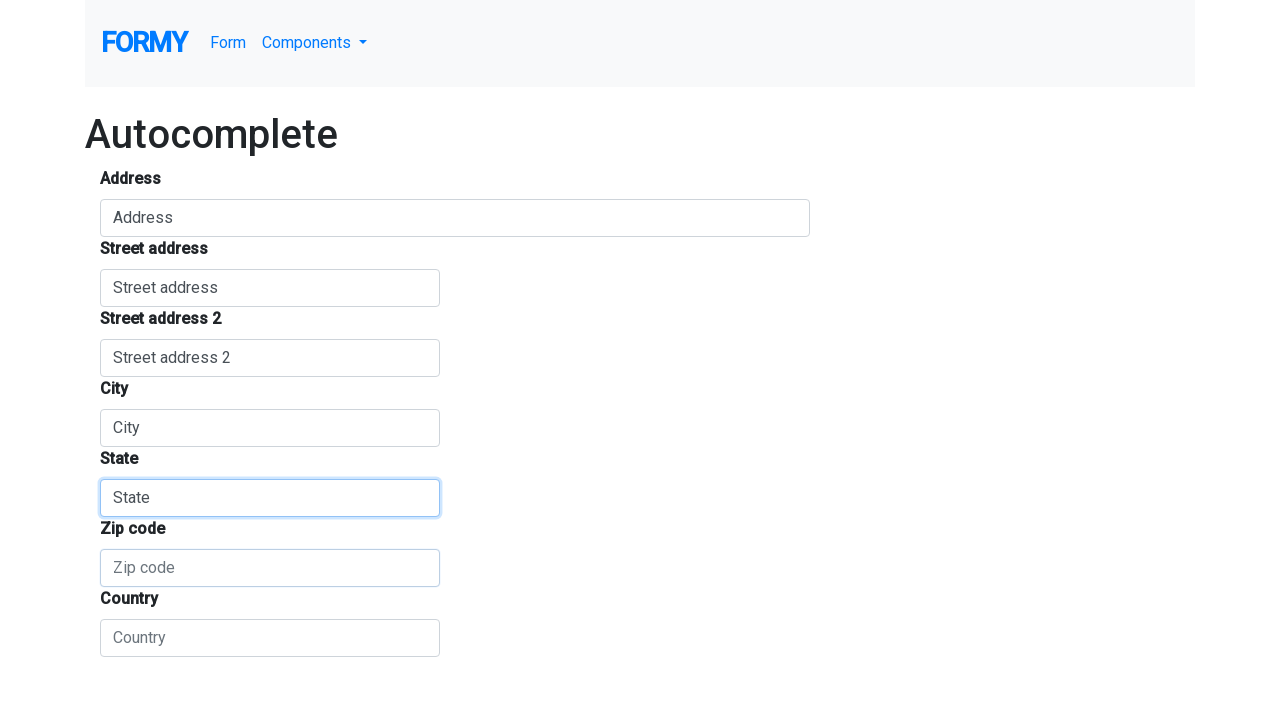

Filled input field 6 with 'Zip code' on xpath=//div//input >> nth=5
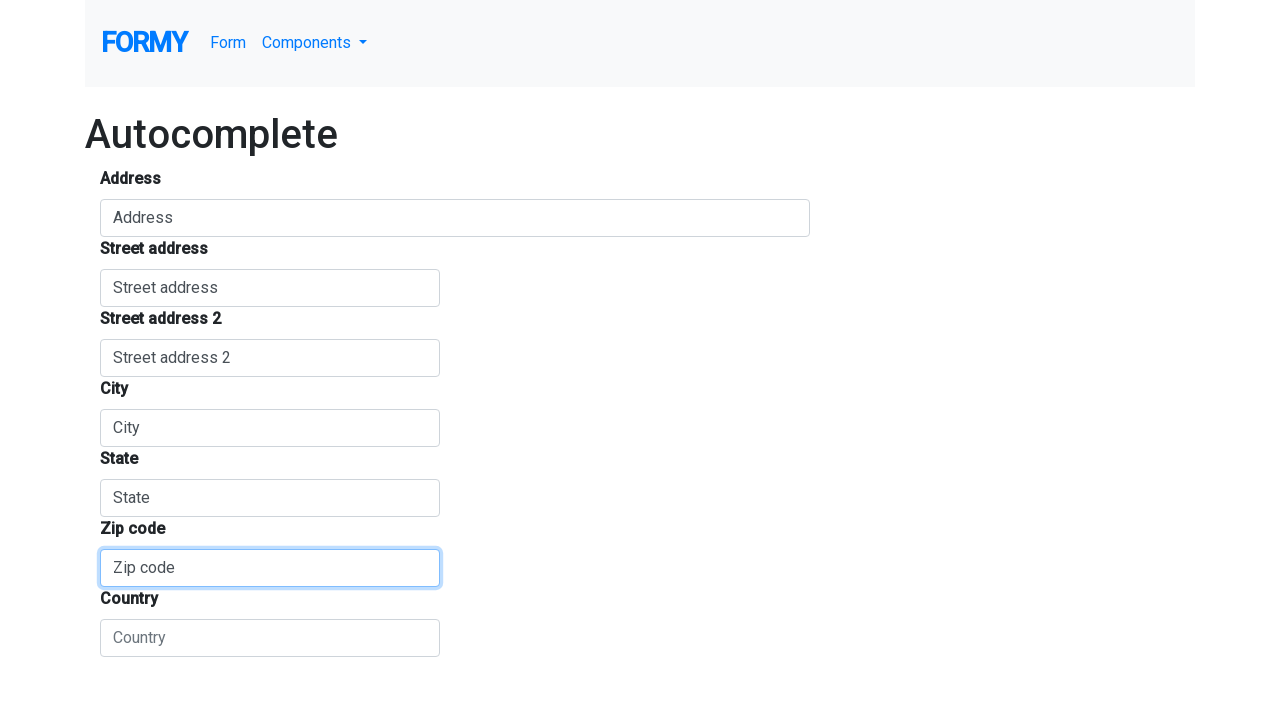

Clicked on input field 7 at (270, 638) on xpath=//div//input >> nth=6
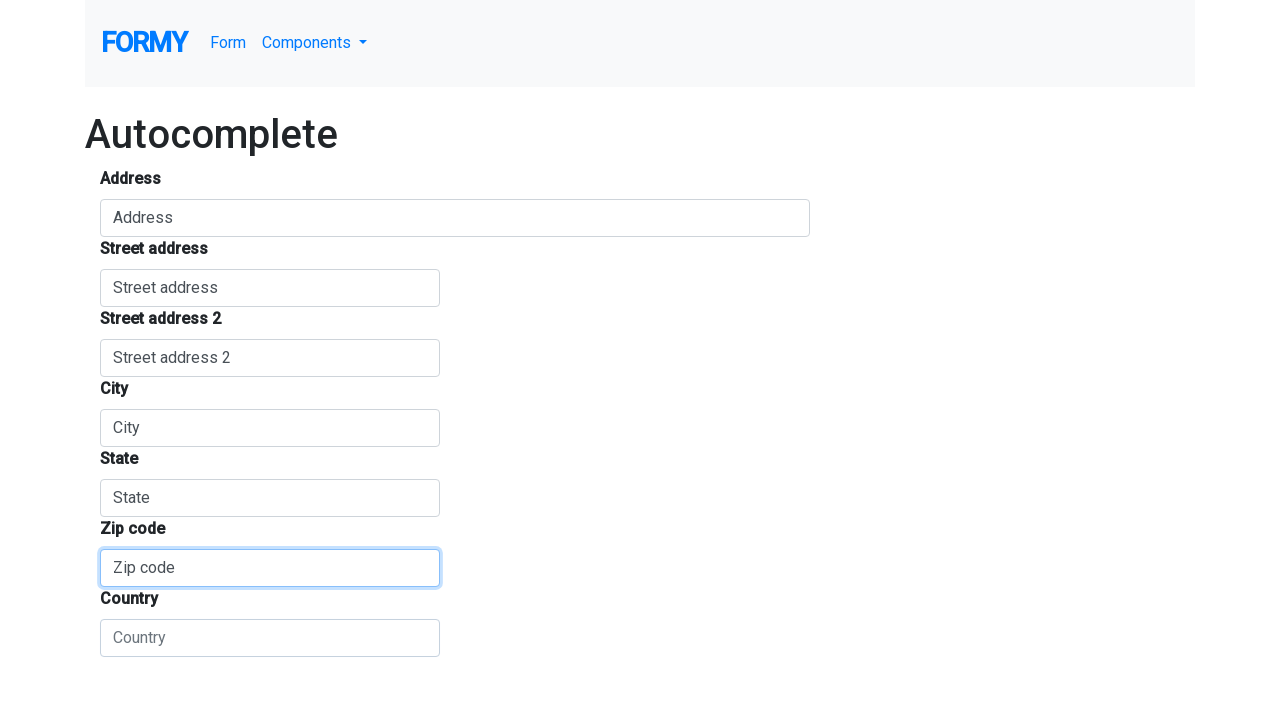

Filled input field 7 with 'Country' on xpath=//div//input >> nth=6
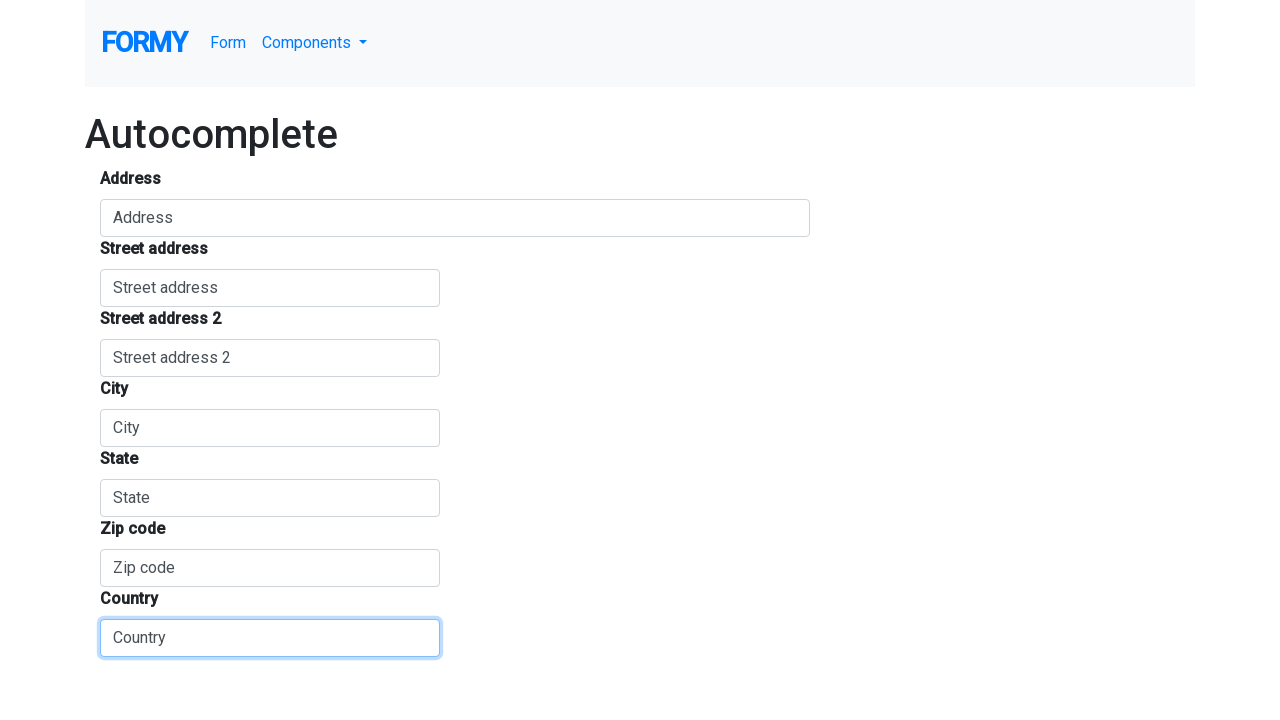

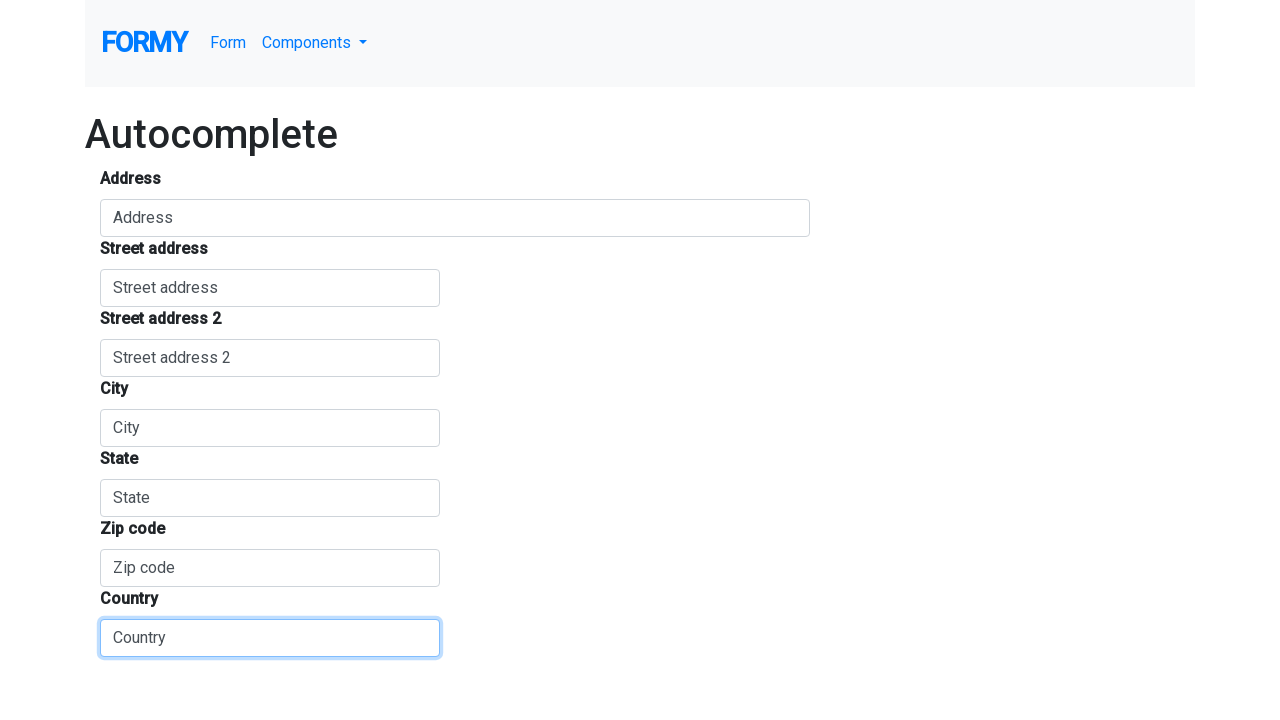